Navigates to the AndSons Shopify store homepage and verifies the page loads by checking the URL and title are accessible.

Starting URL: https://andsons-v3.myshopify.com/

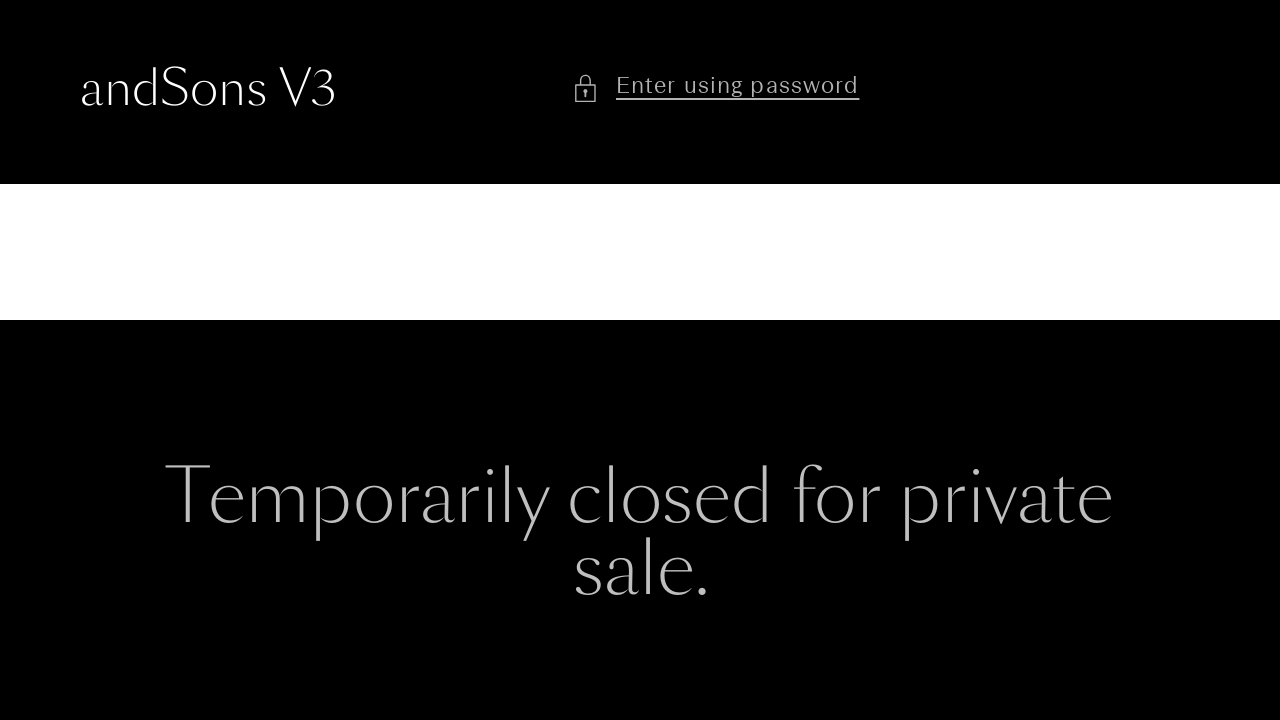

Set viewport size to 1920x1080
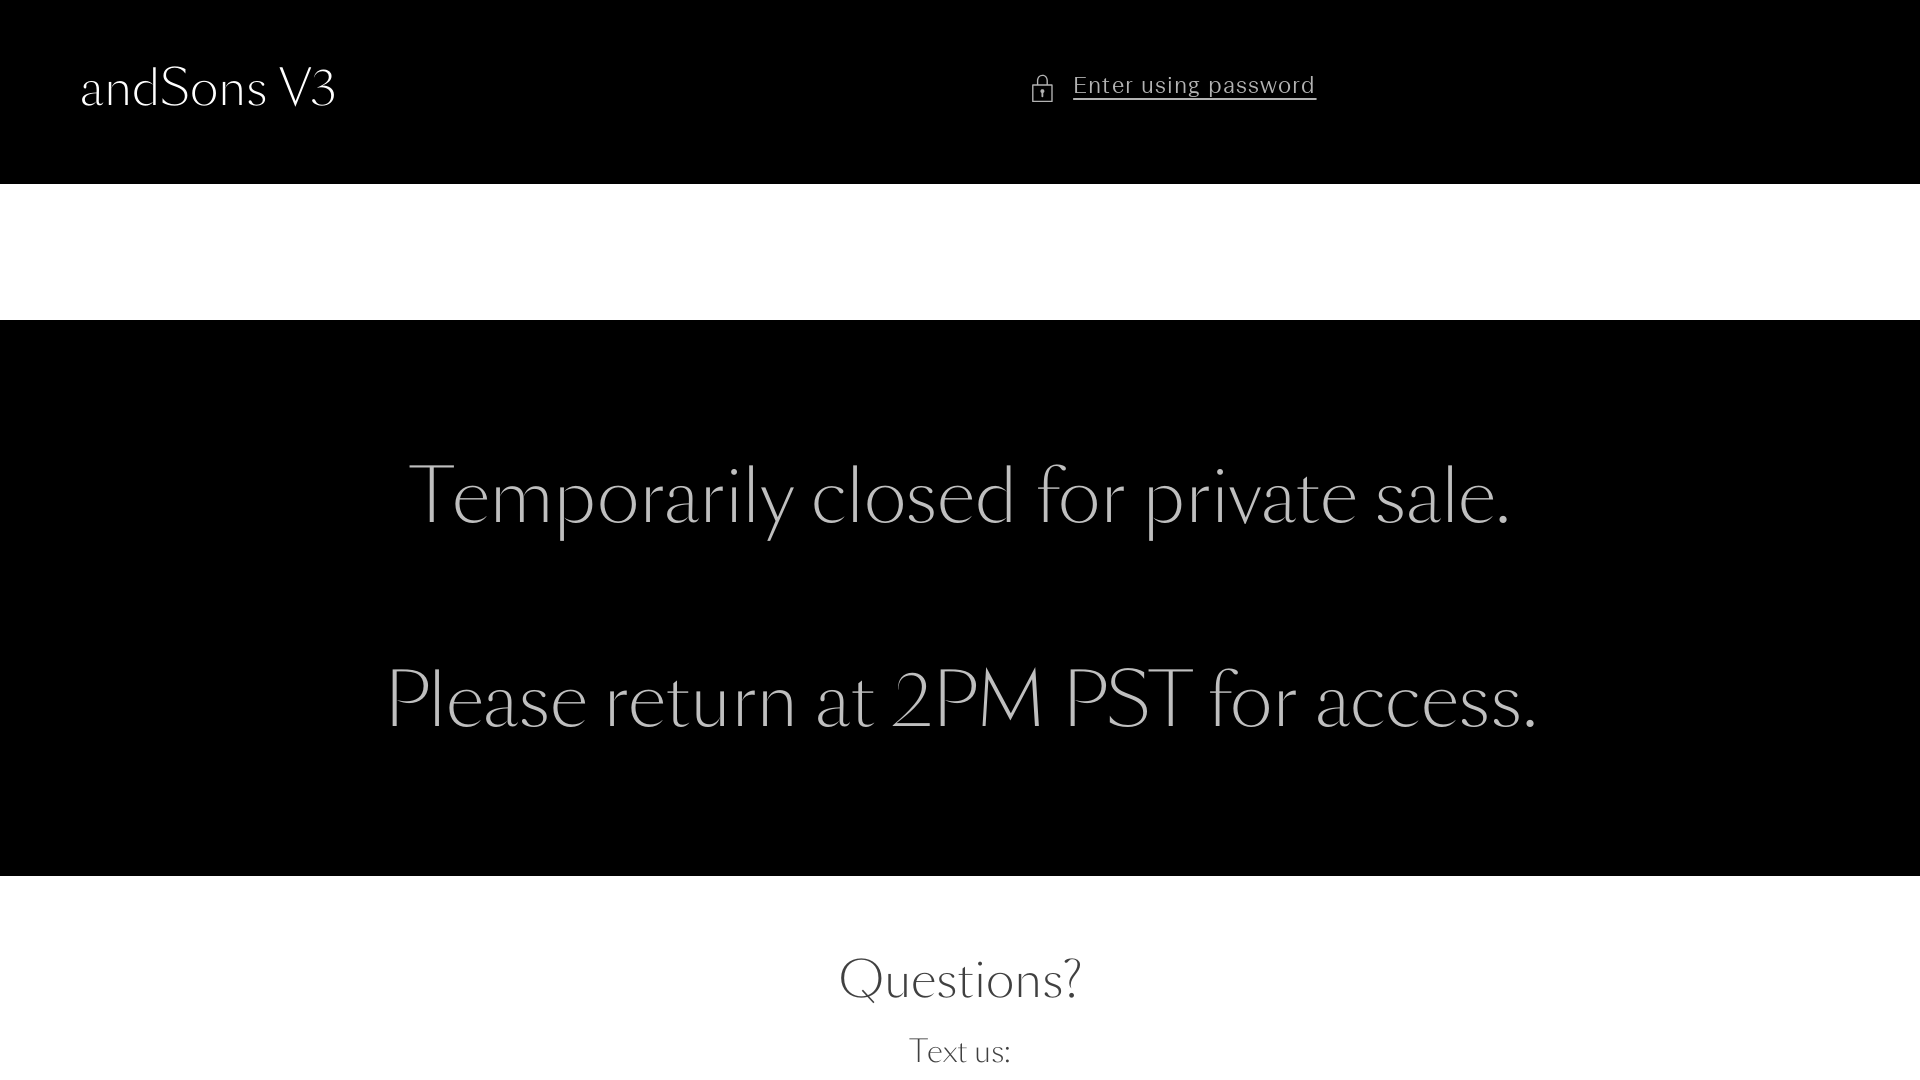

Page loaded - domcontentloaded state reached
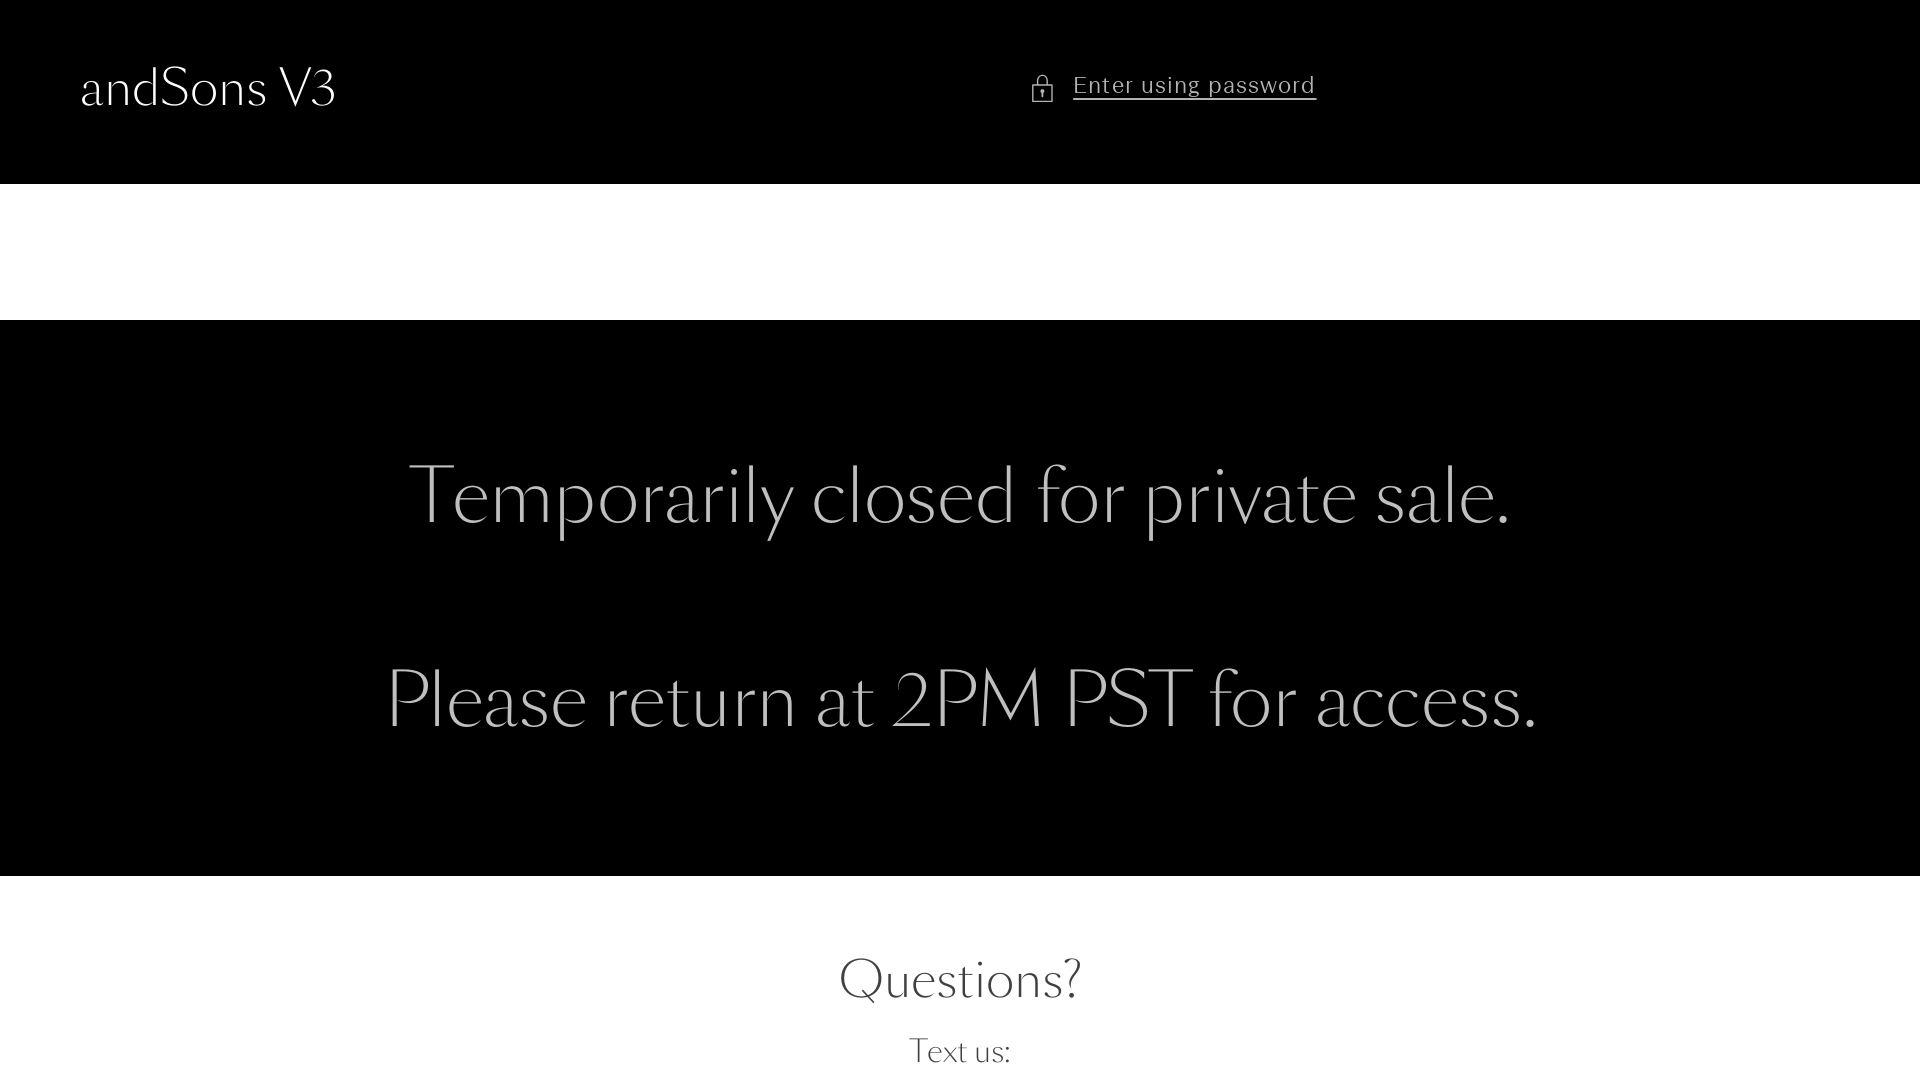

Retrieved current URL: https://andsons-v3.myshopify.com/password
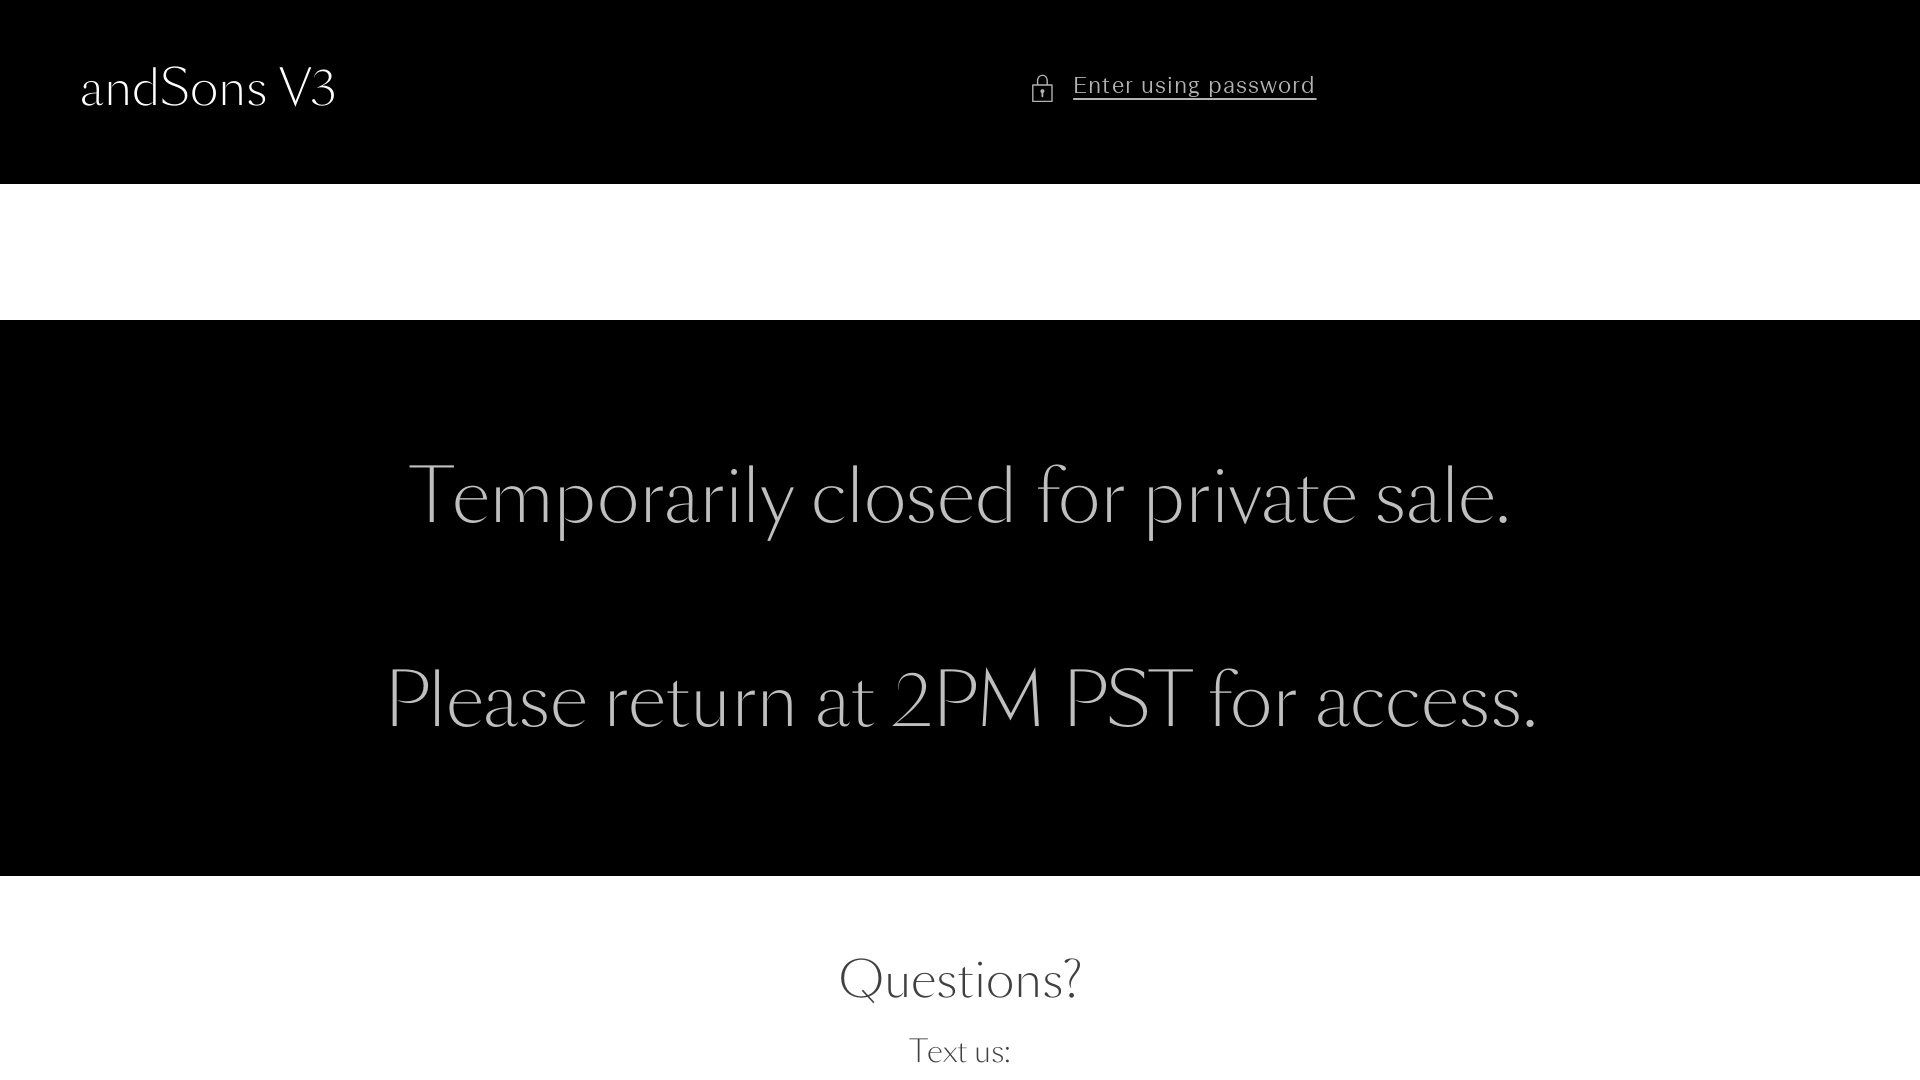

Retrieved page title: andSons V3
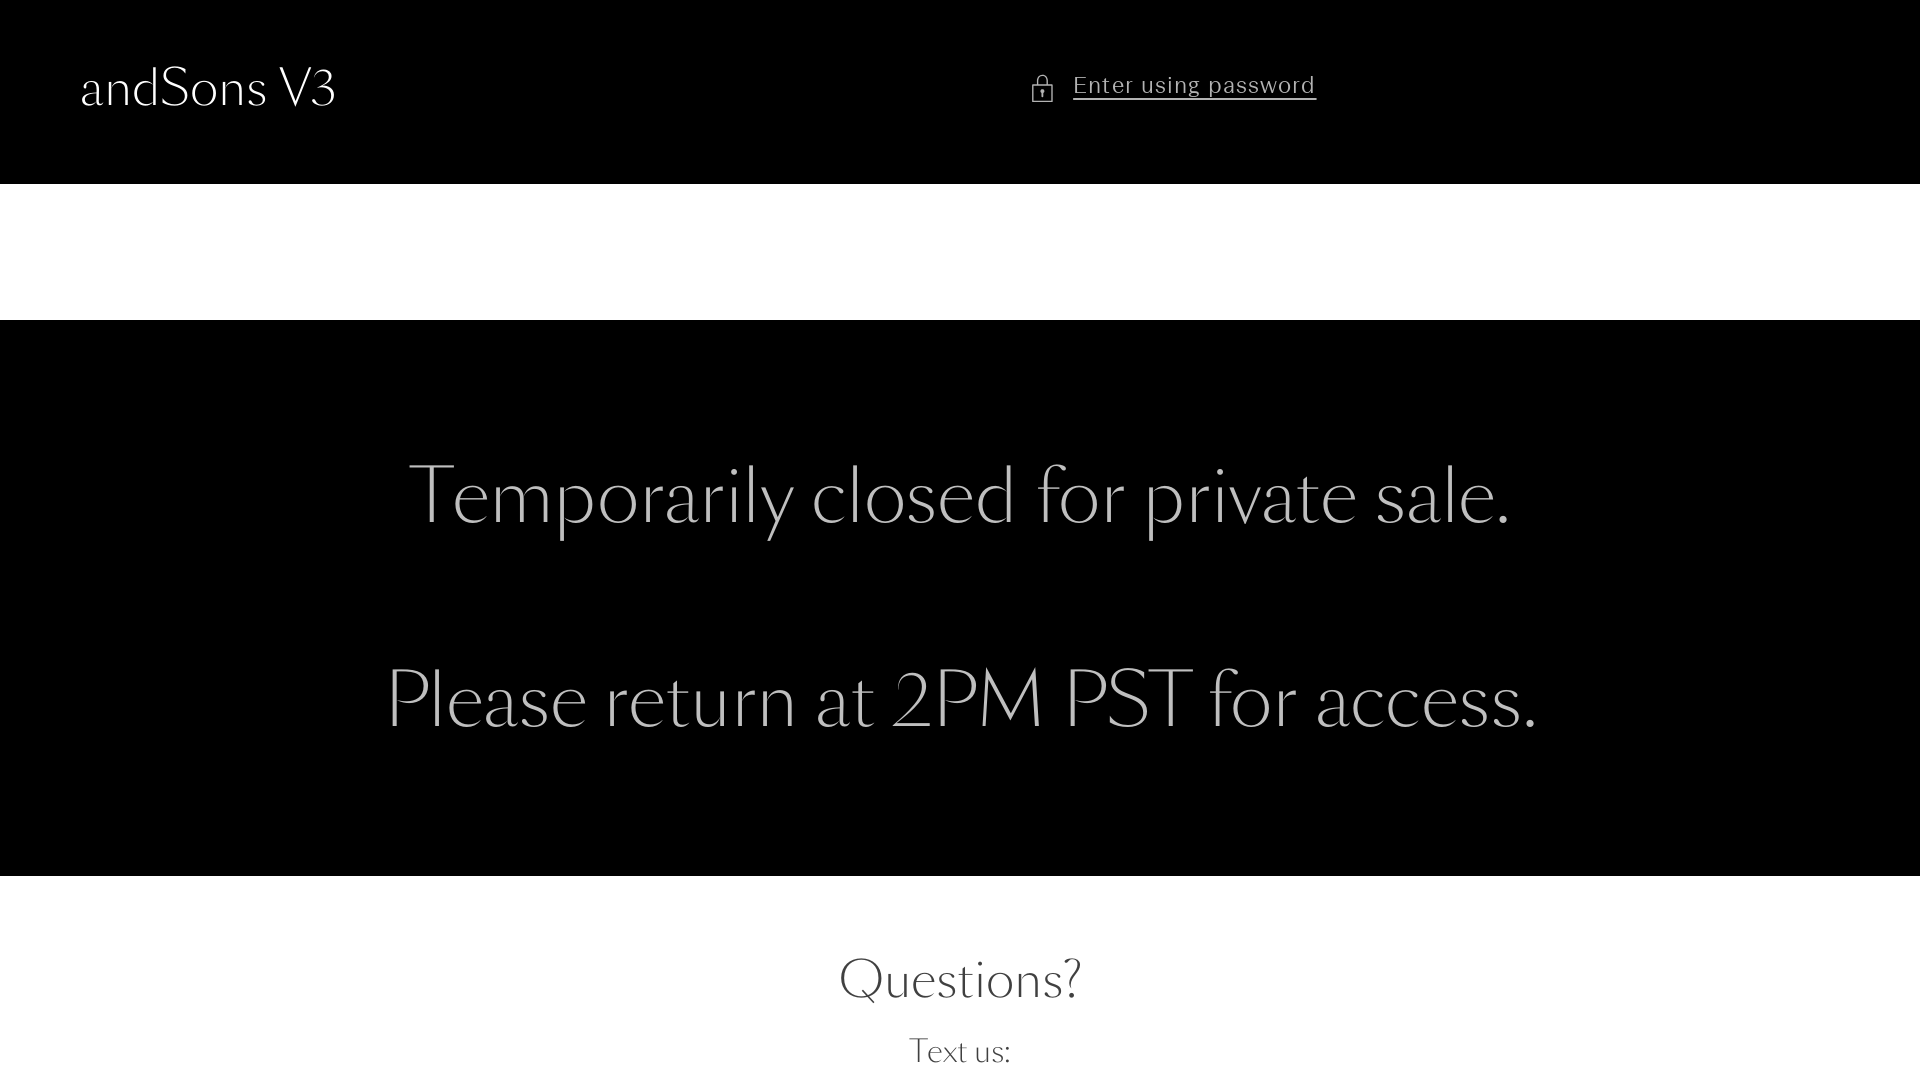

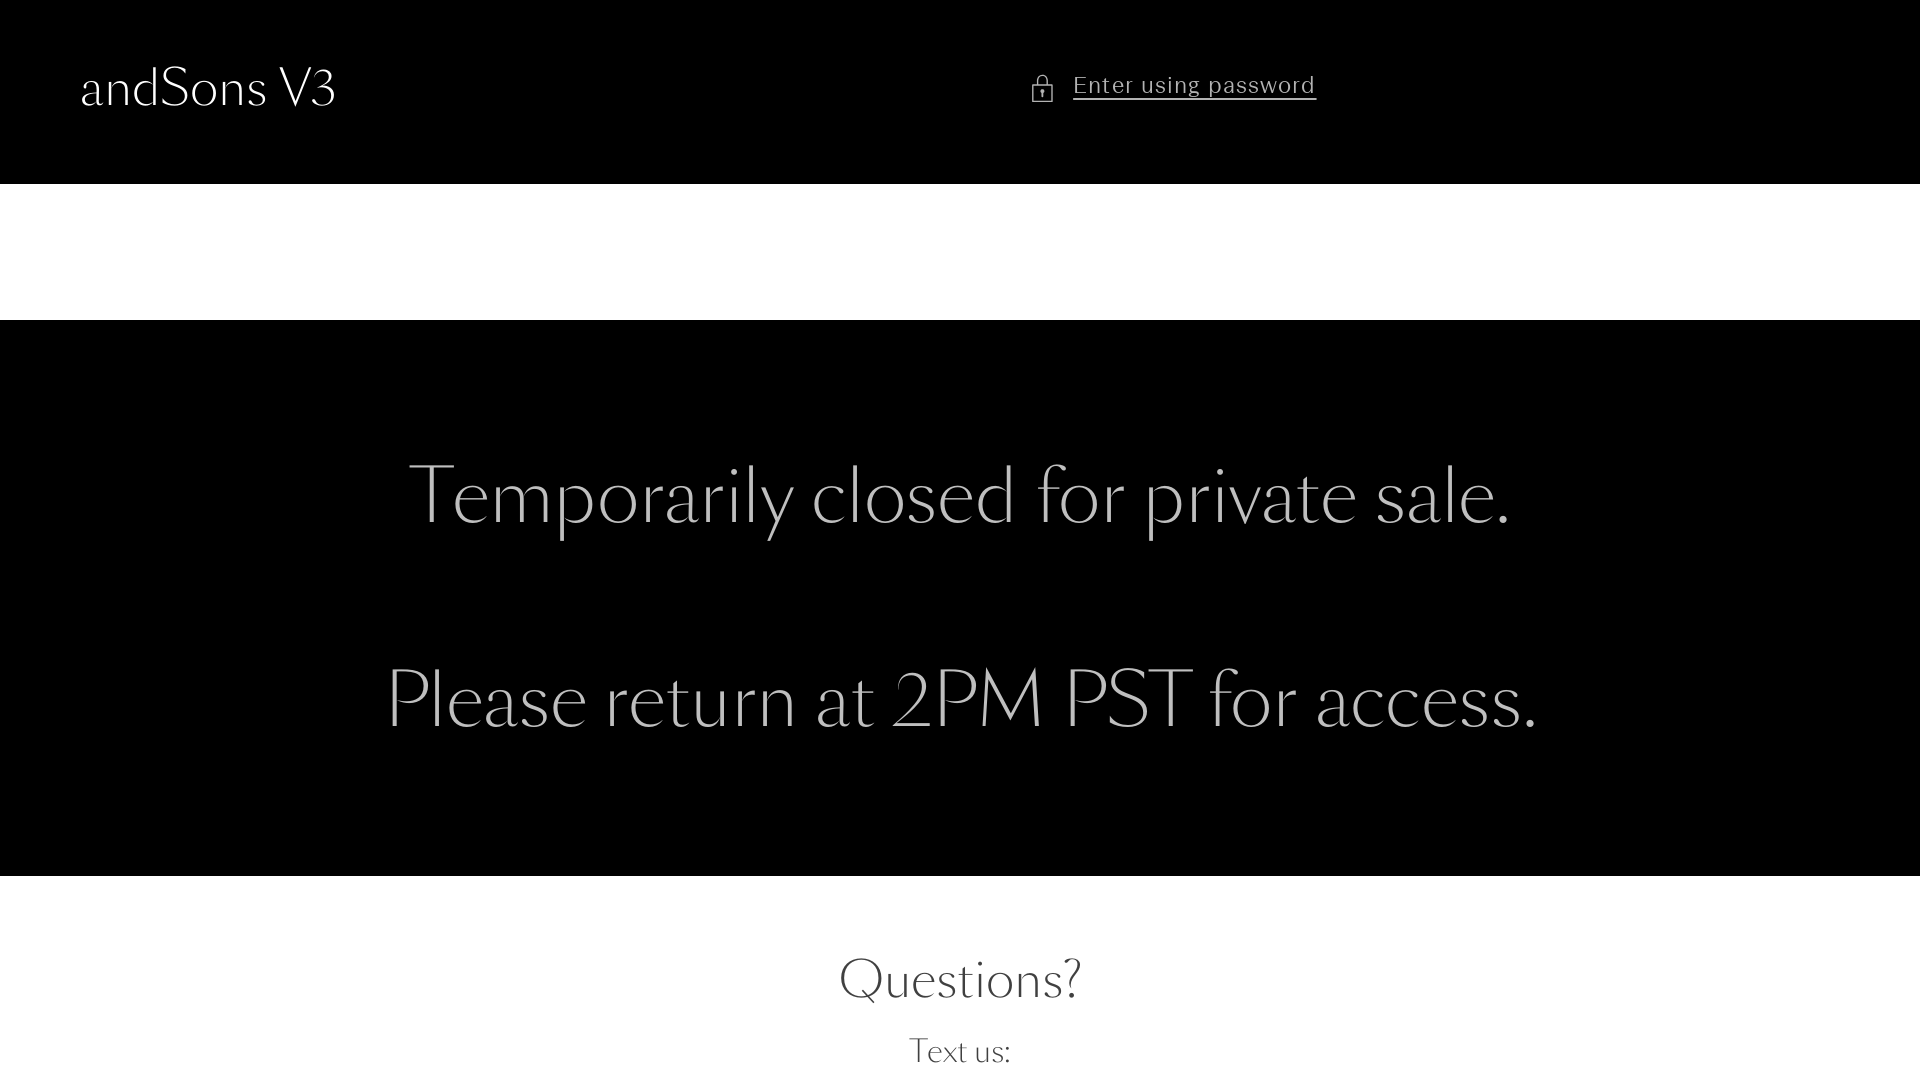